Verifies that the 'Protocol Commands' link is clickable on the API documentation page

Starting URL: https://webdriver.io/docs/api

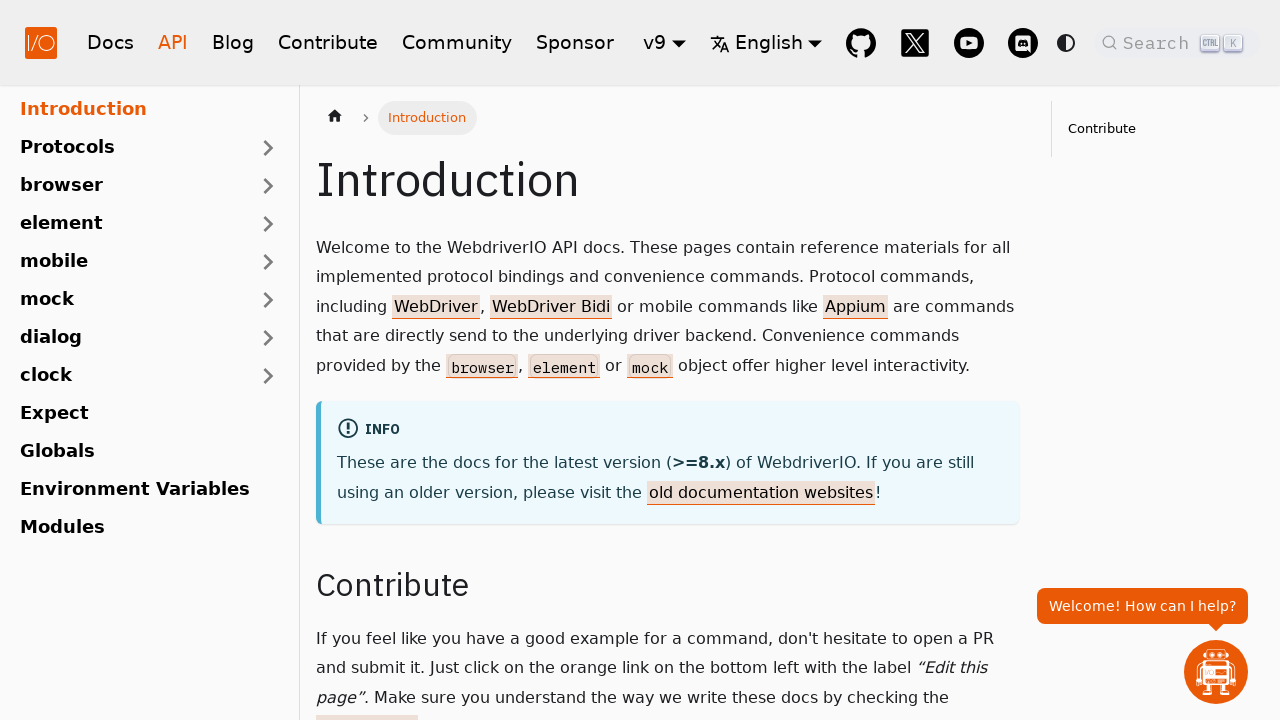

Navigated to API documentation page
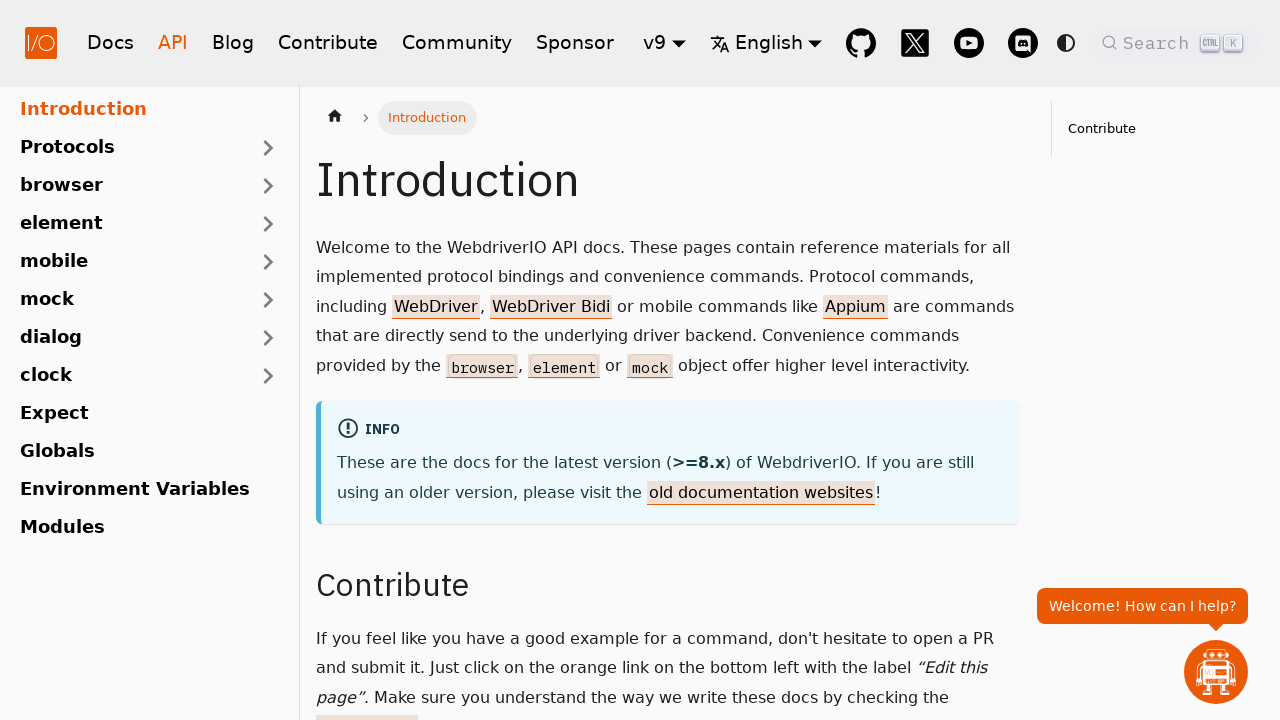

Located Protocol Commands link element
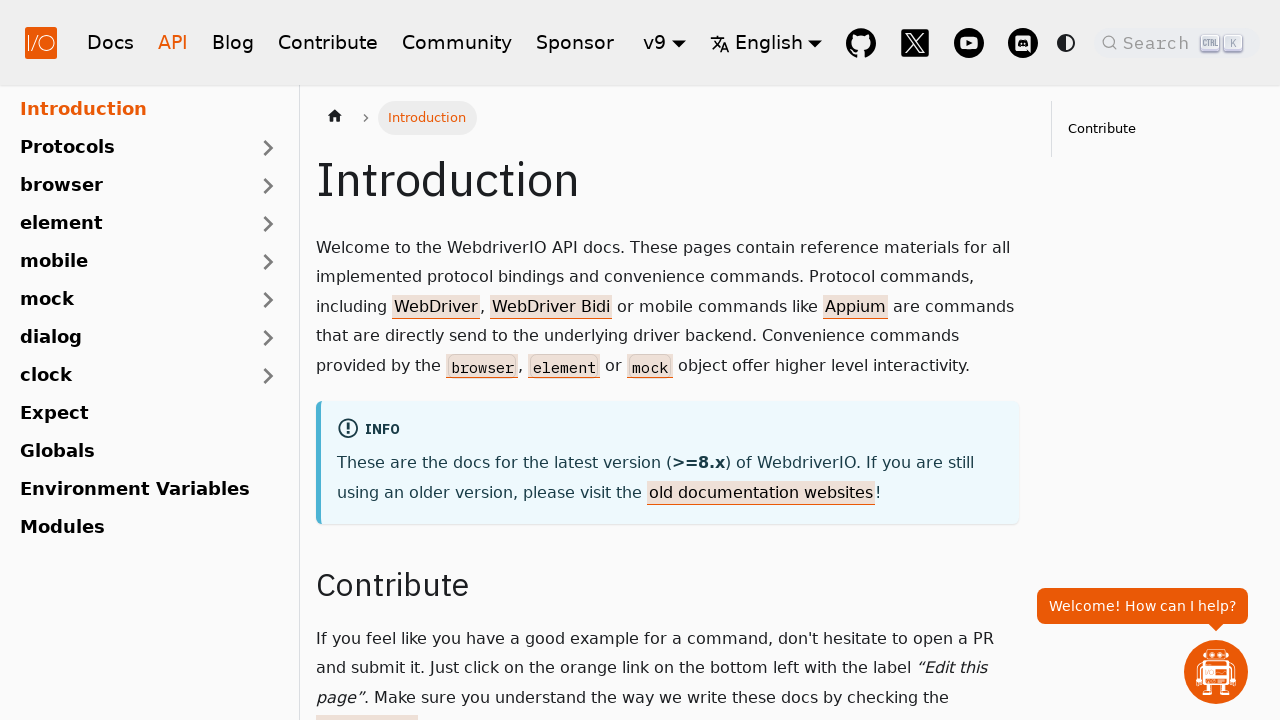

Protocol Commands link is visible
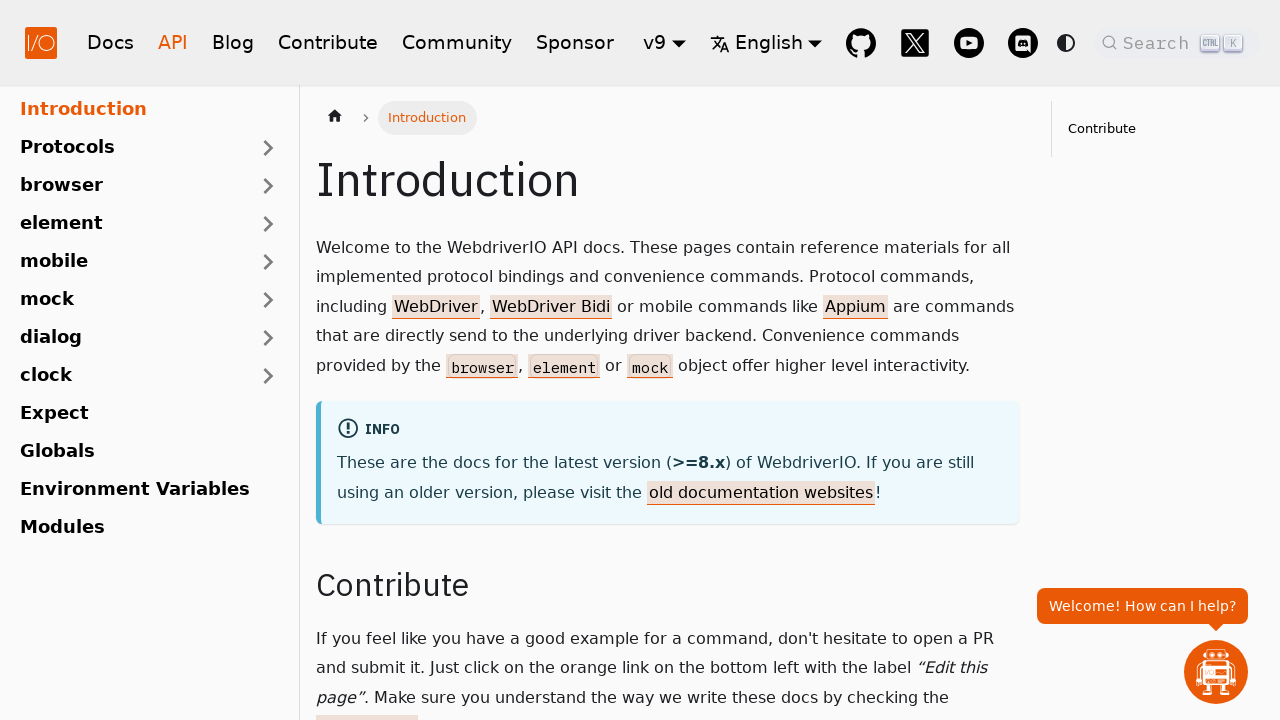

Verified that Protocol Commands link is enabled
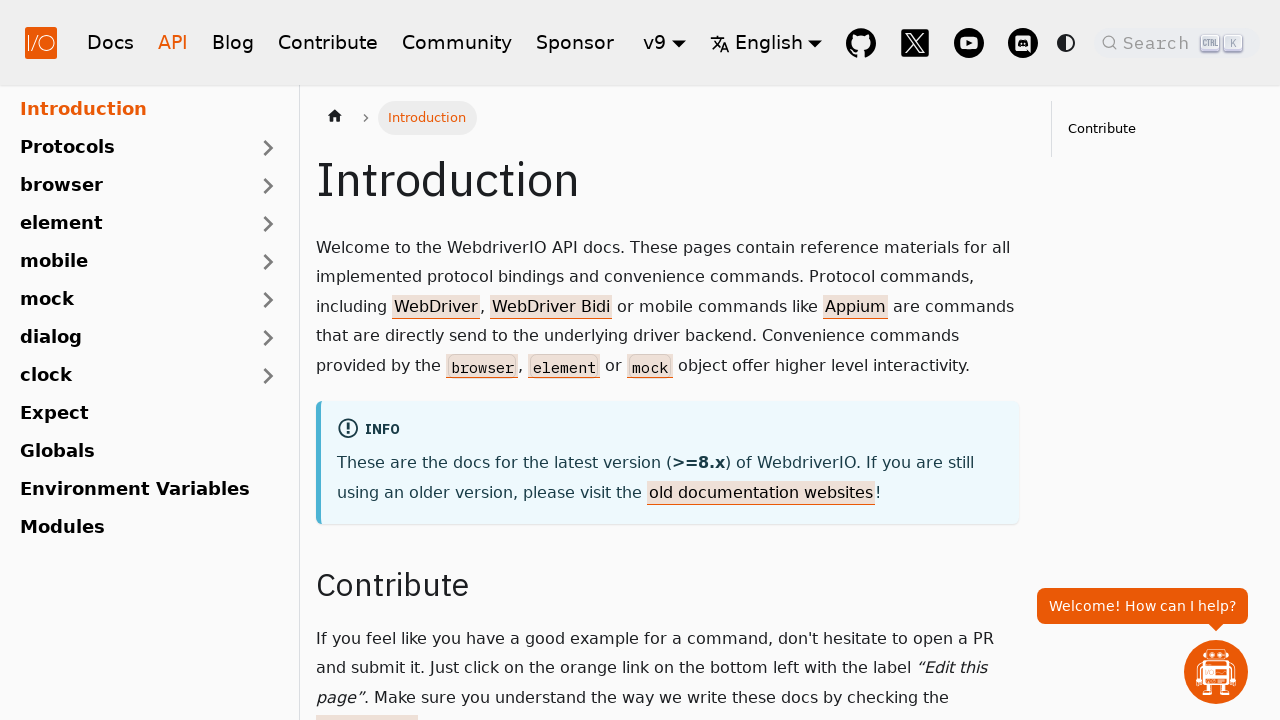

Clicked on Protocol Commands link at (847, 360) on xpath=//*[@id="__docusaurus_skipToContent_fallback"]/div/div/main/div/div/div/di
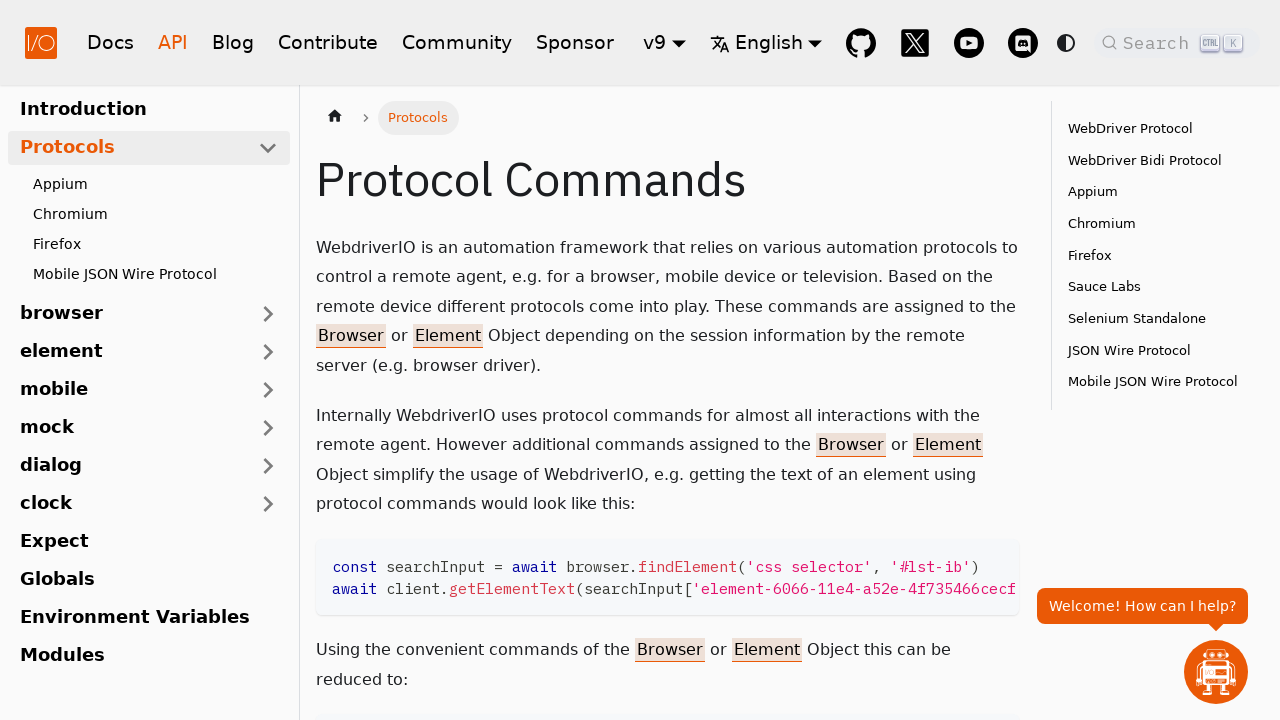

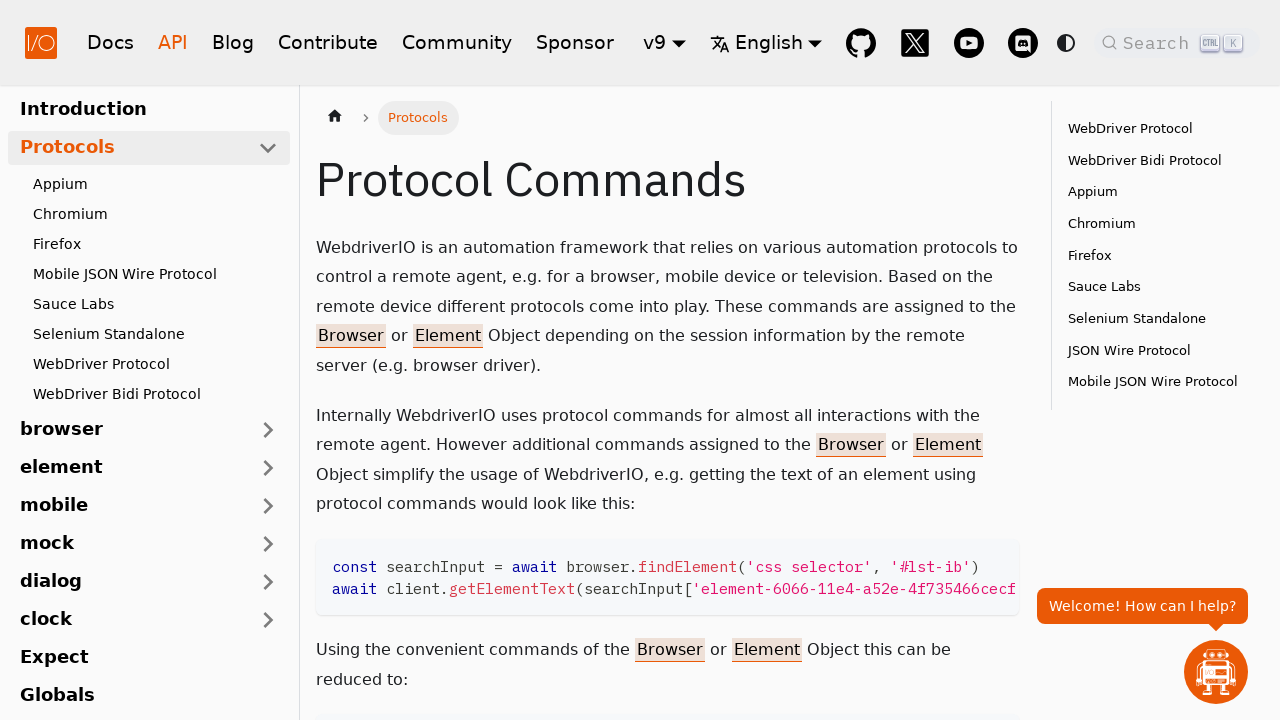